Tests mouse hover functionality by hovering over a navigation link and observing style changes

Starting URL: https://themeforest.net/

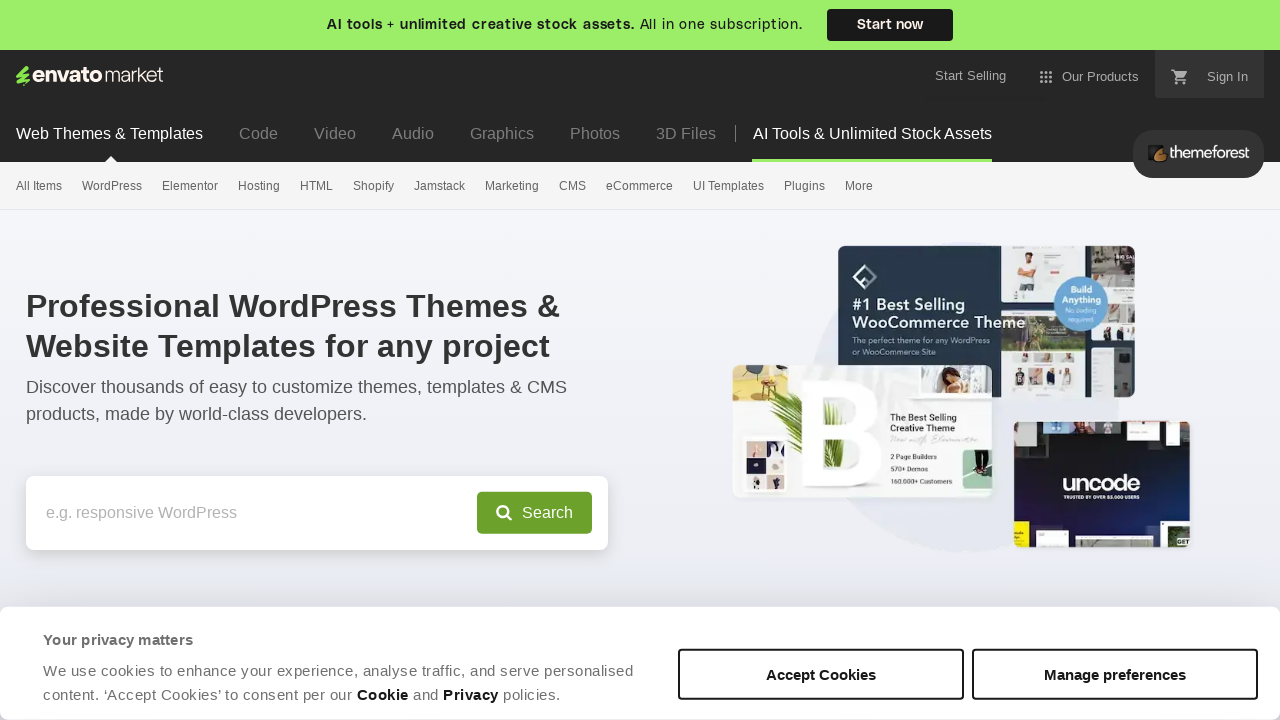

Located the HTML navigation link element
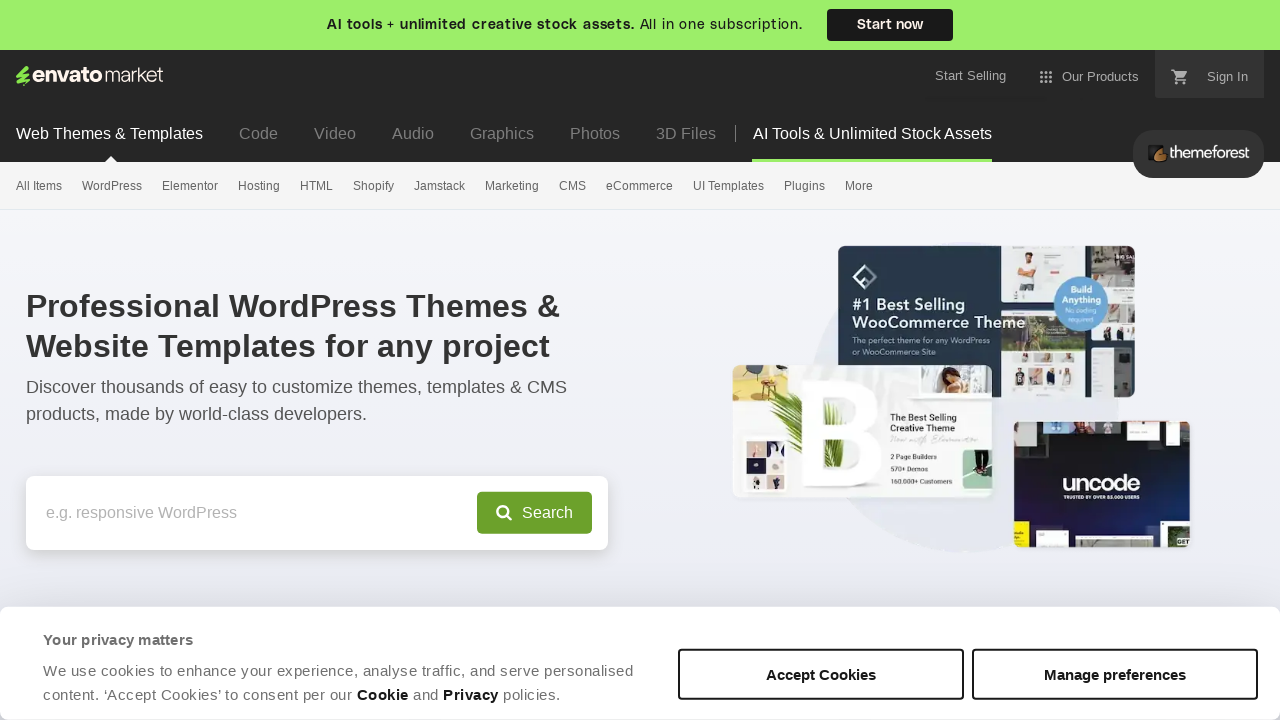

Hovered over HTML navigation link to observe style changes at (316, 186) on internal:text="HTML"s >> nth=0
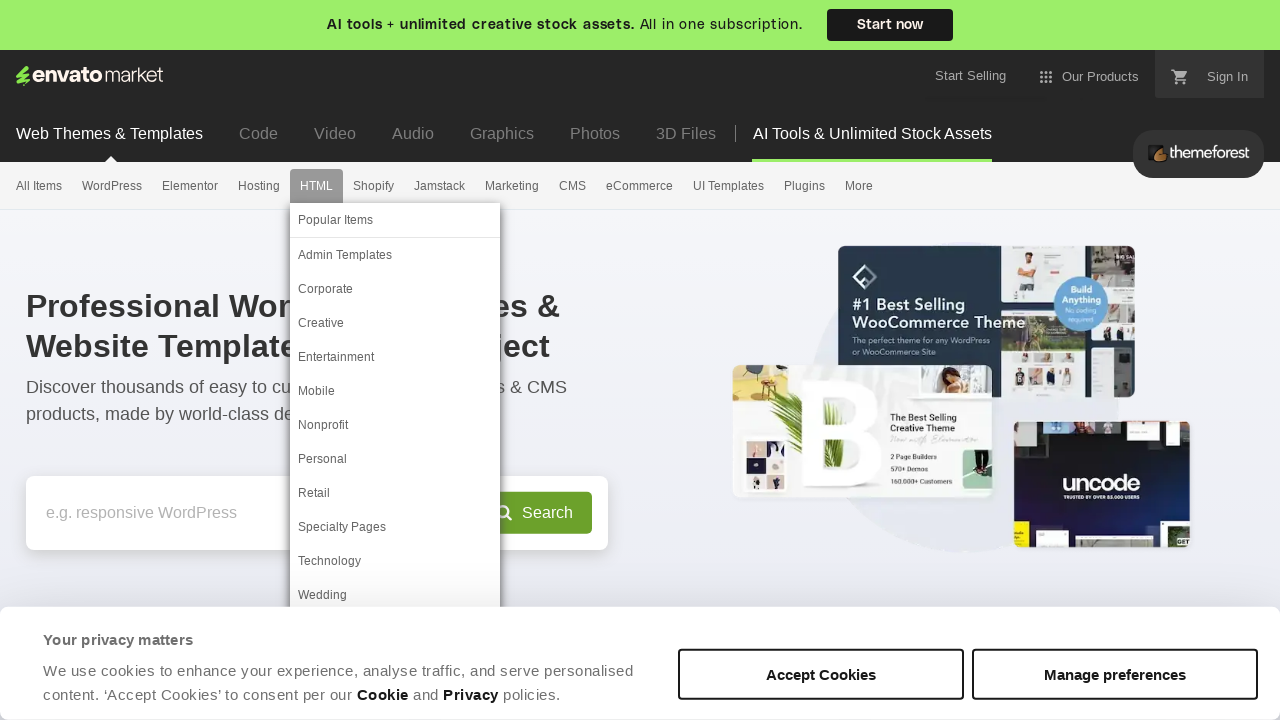

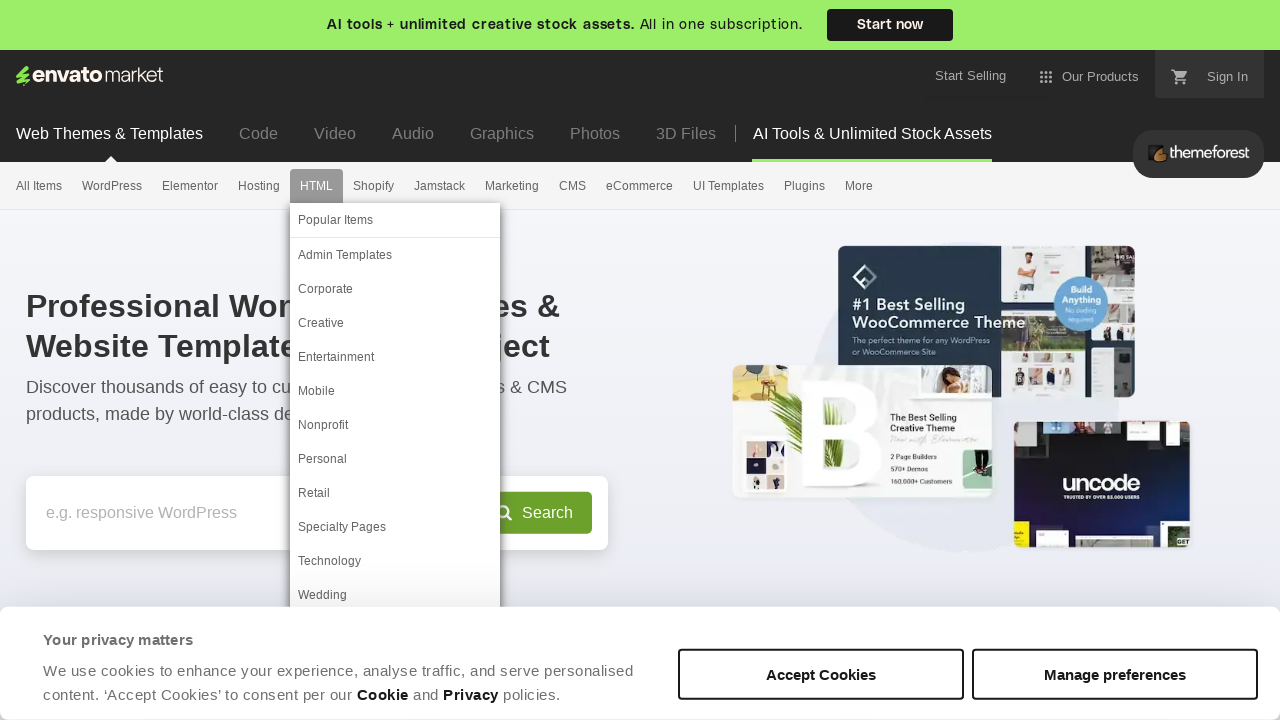